Tests the Training Support website by verifying the page title and clicking the "about" link to navigate to the About page, then verifying the new page title.

Starting URL: https://v1.training-support.net

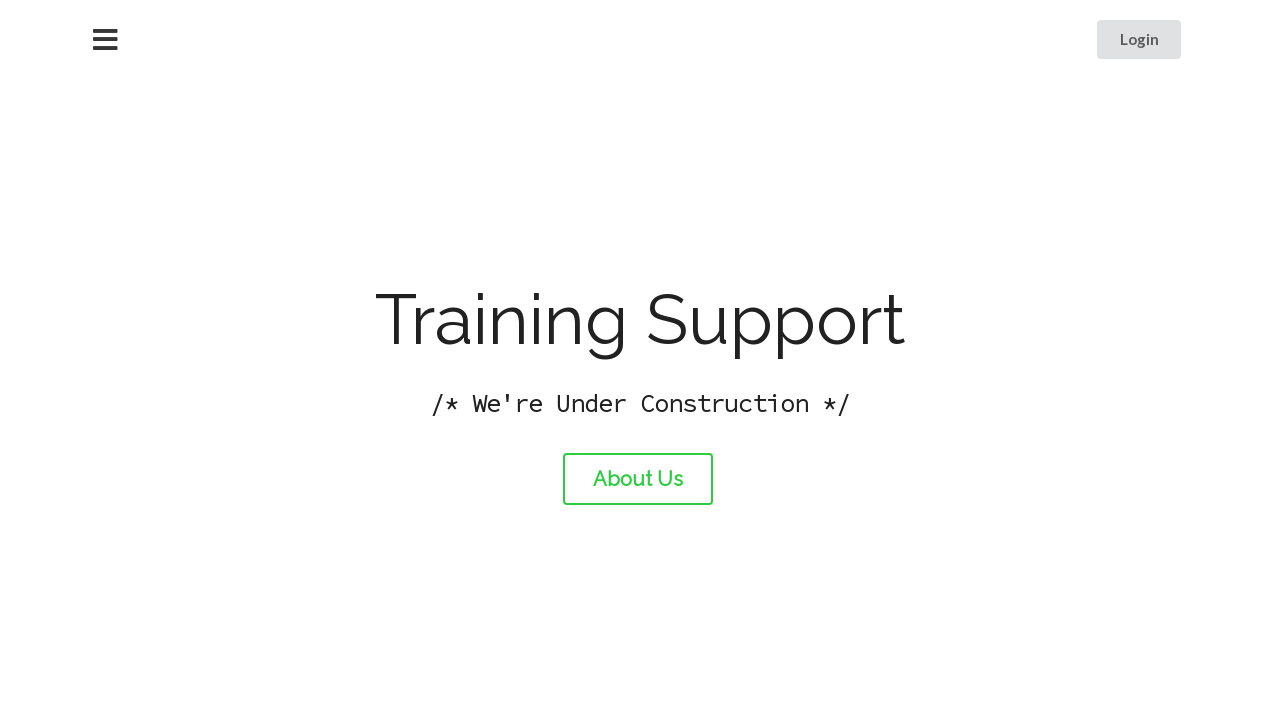

Verified initial page title is 'Training Support'
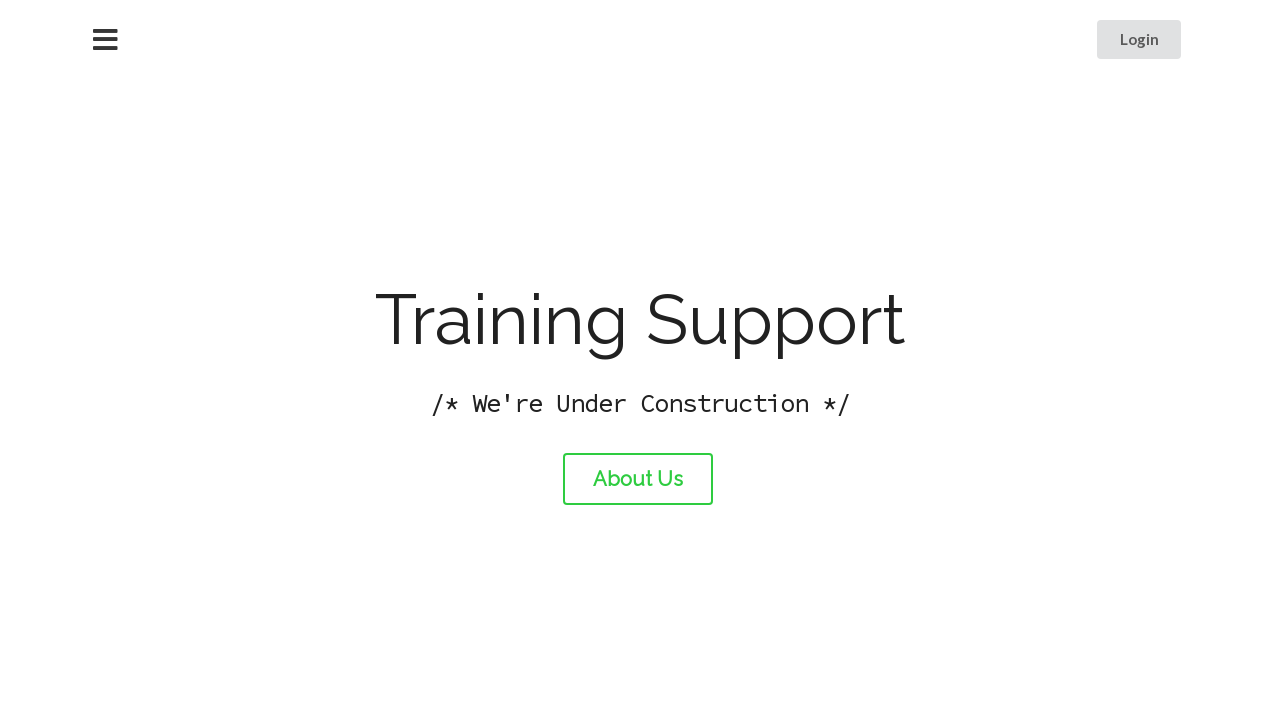

Printed initial page title
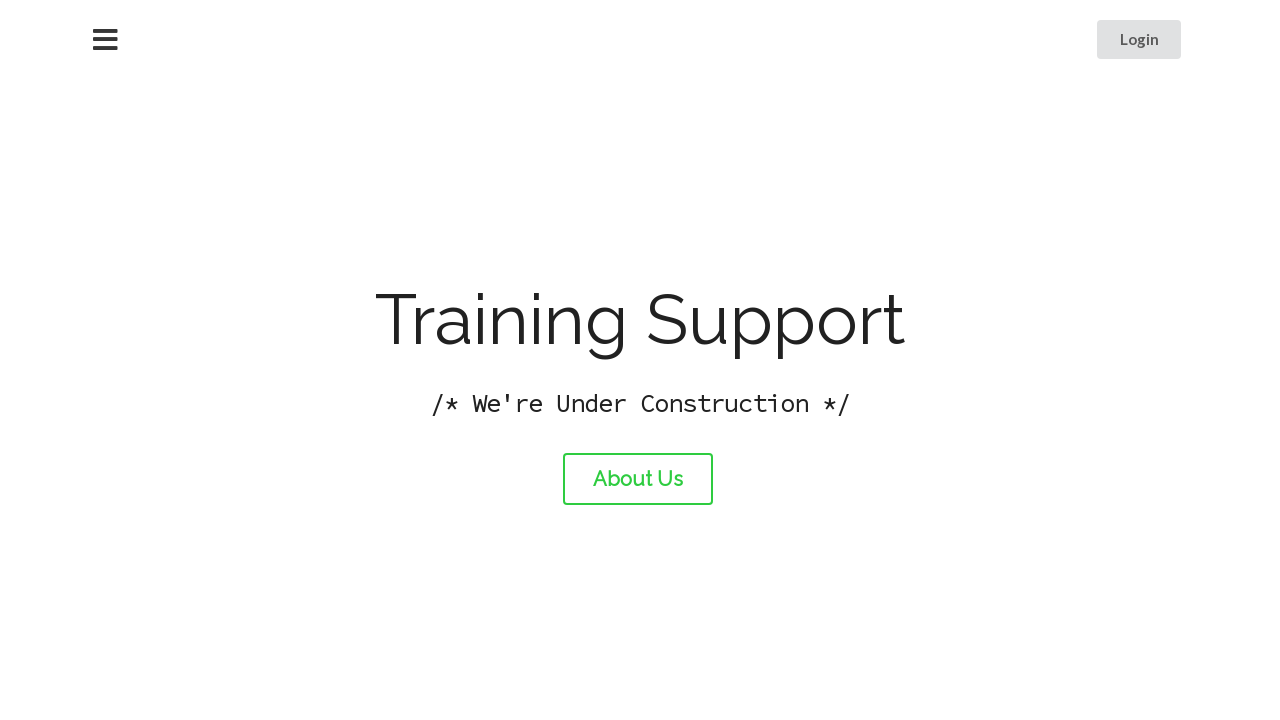

Clicked the 'about' link to navigate to About page at (638, 479) on #about-link
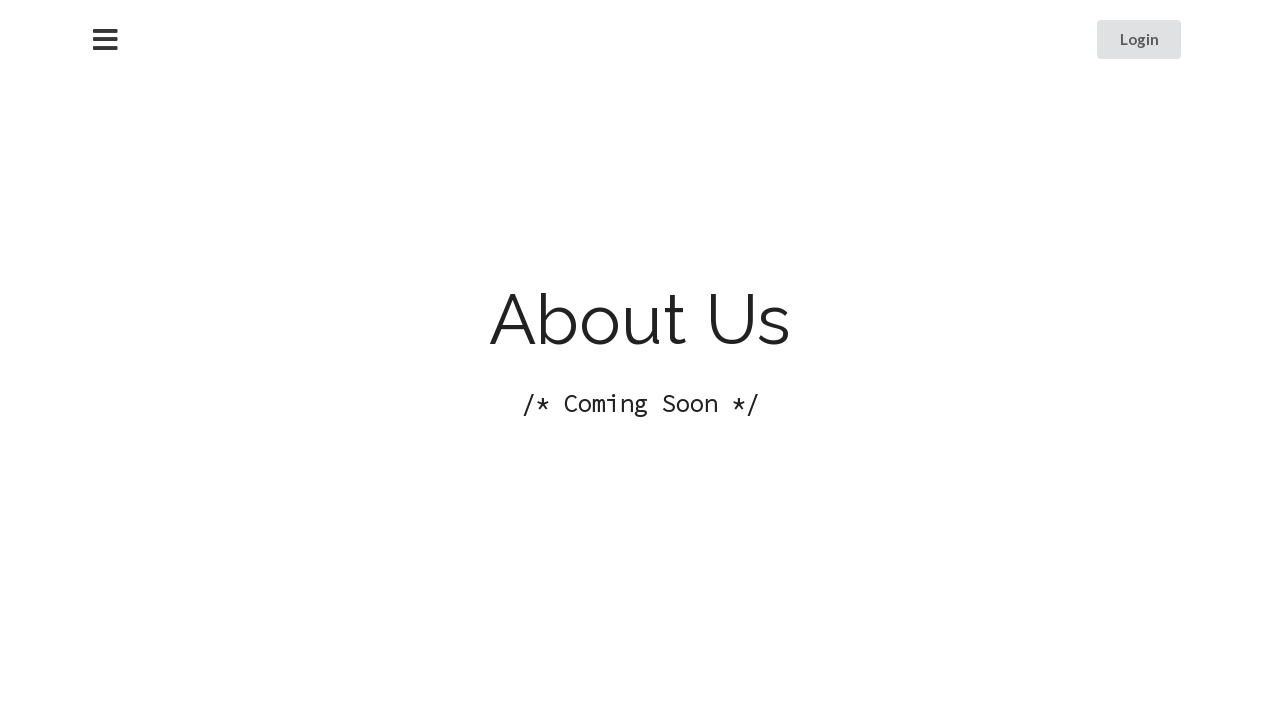

Waited for page load to complete after clicking about link
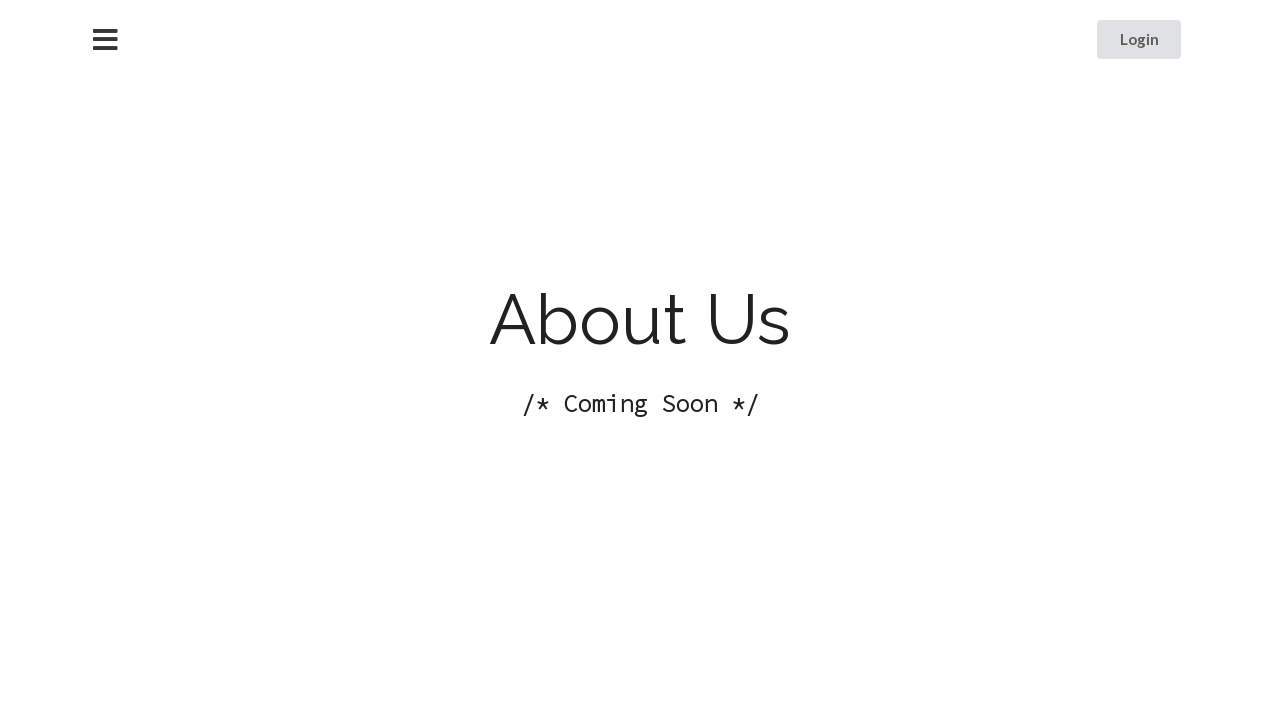

Printed new page title
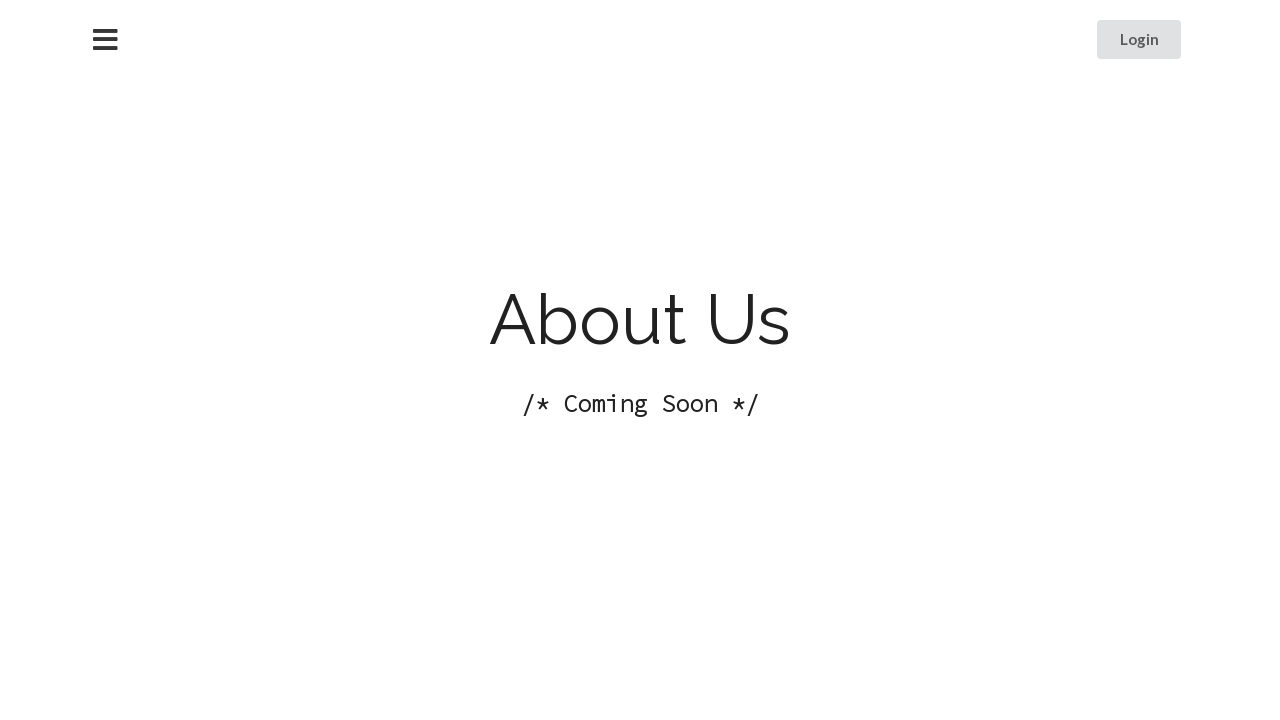

Verified new page title is 'About Training Support'
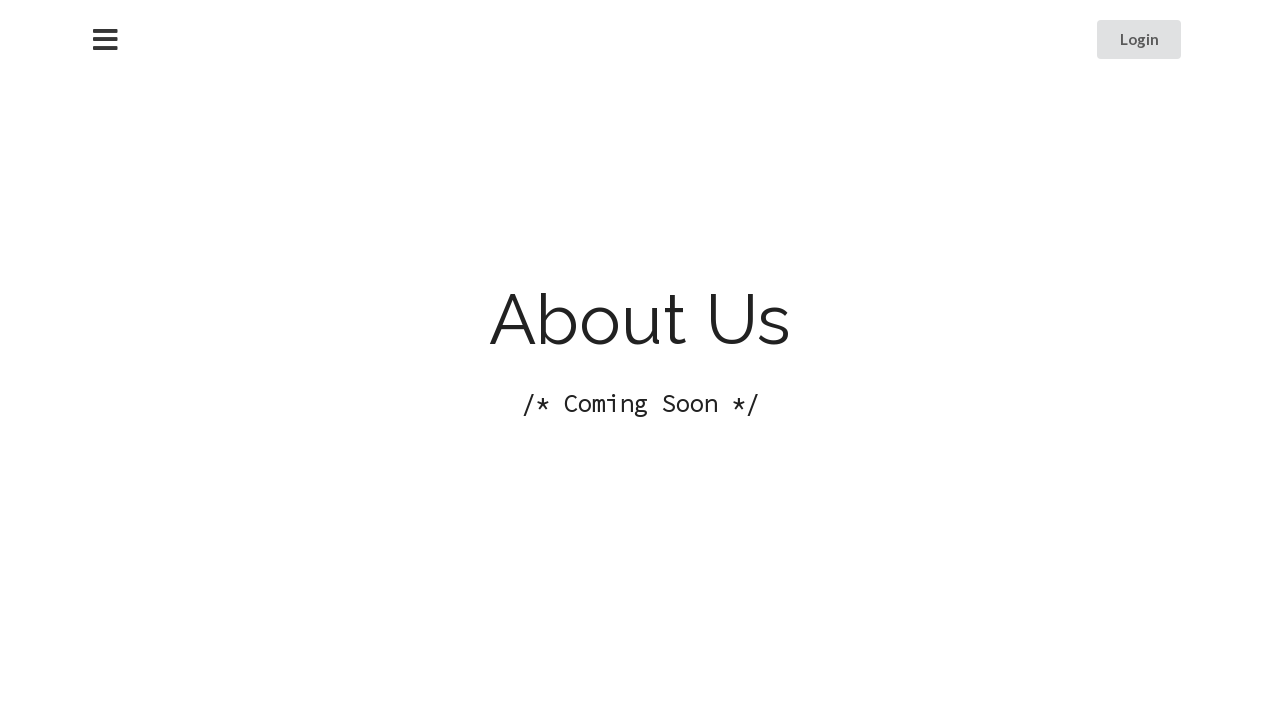

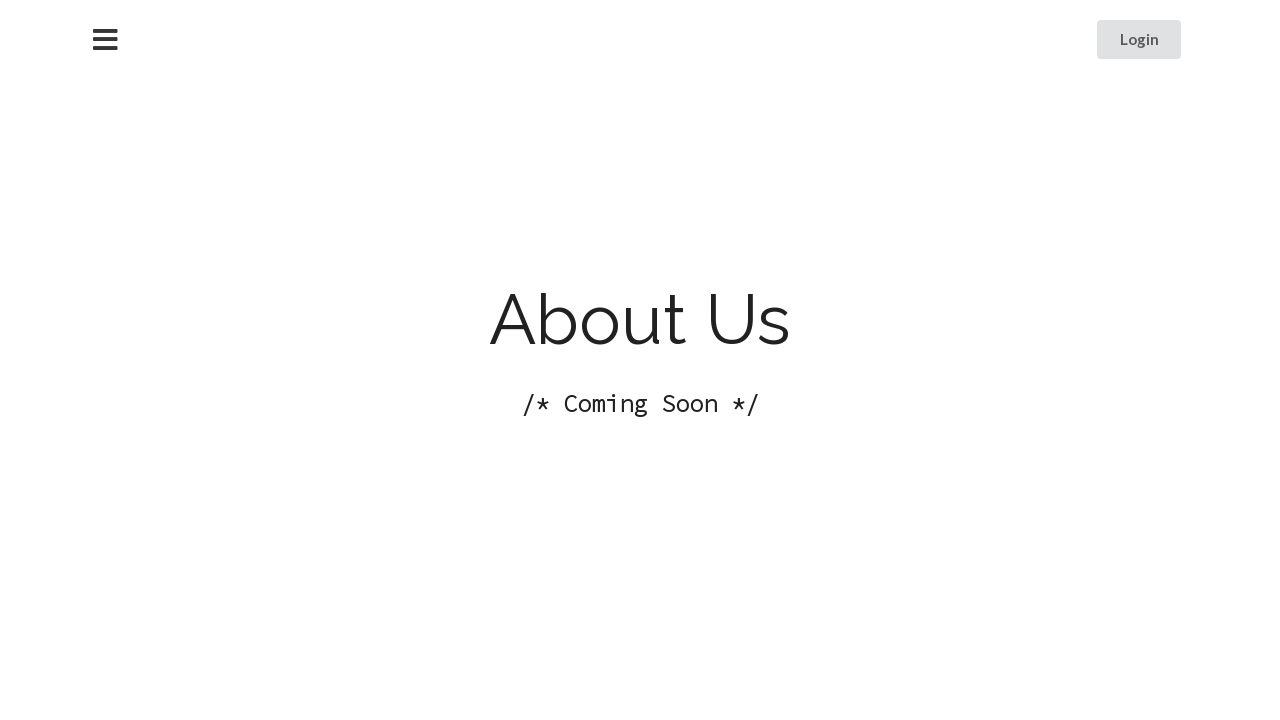